Clicks on the "Cheese" radio button and verifies that it becomes selected while other radio buttons in the group become unselected

Starting URL: https://echoecho.com/htmlforms10.htm

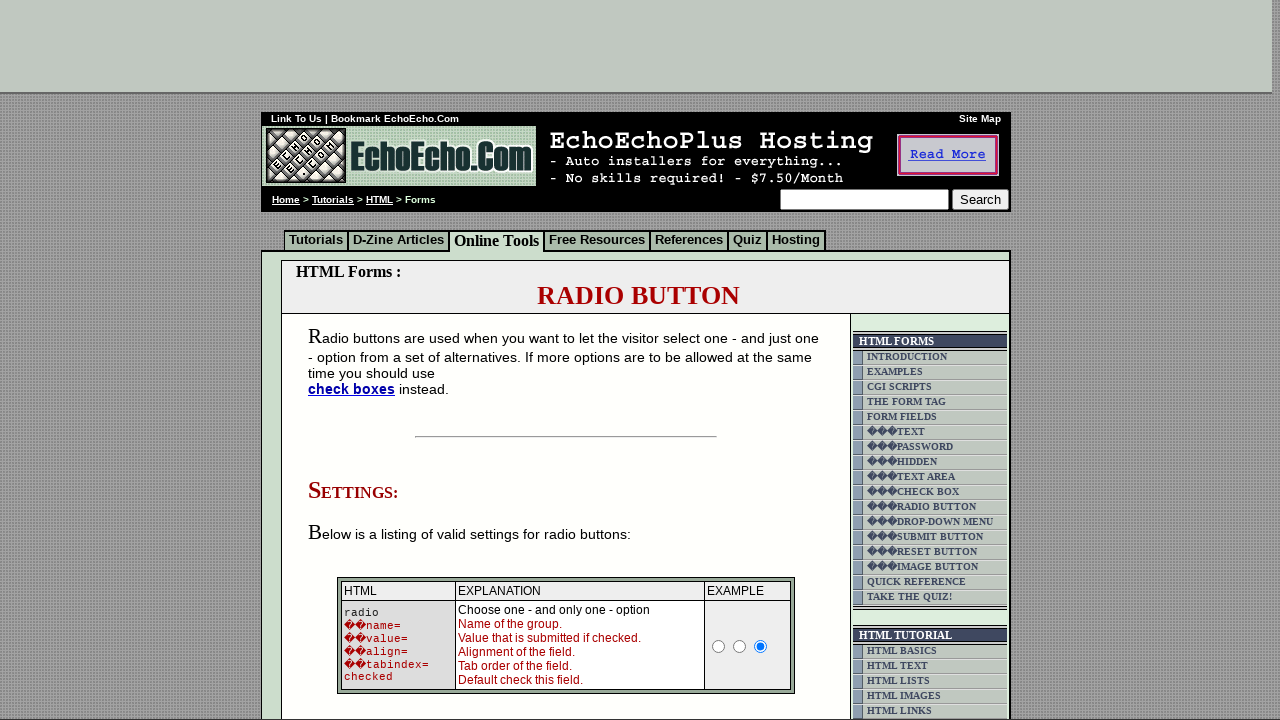

Navigated to https://echoecho.com/htmlforms10.htm
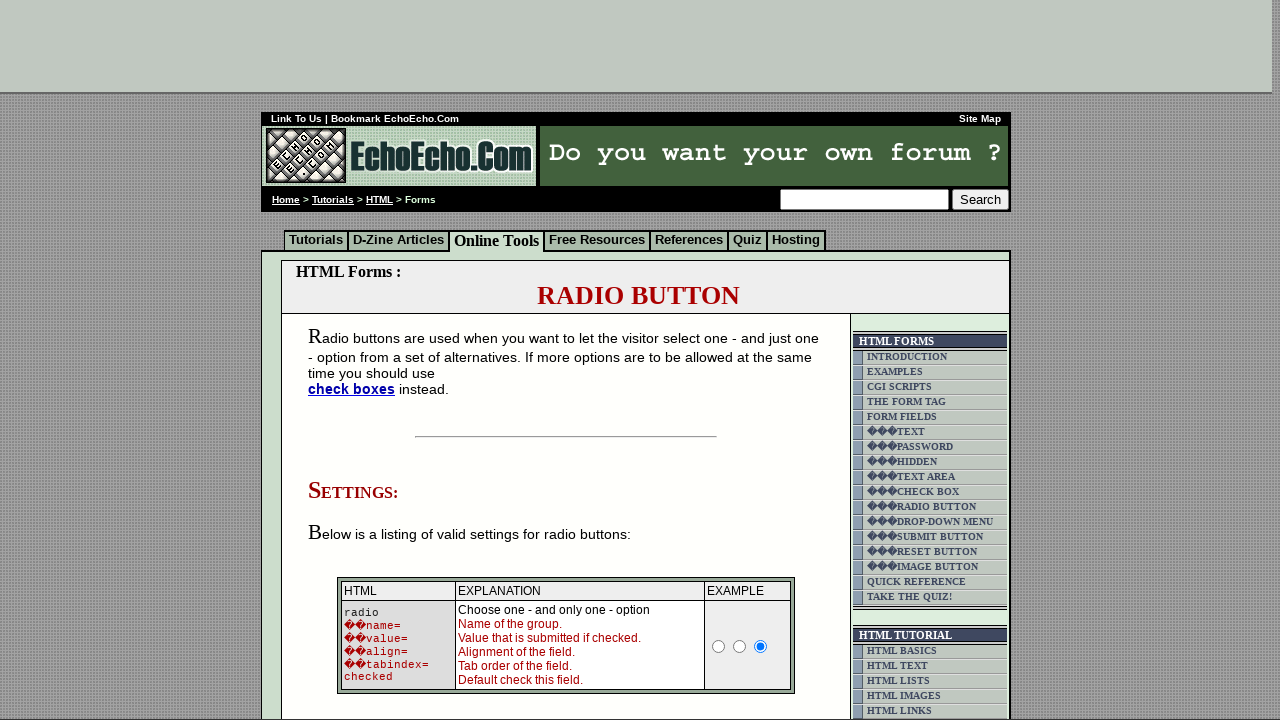

Clicked on Cheese radio button using JavaScript execution
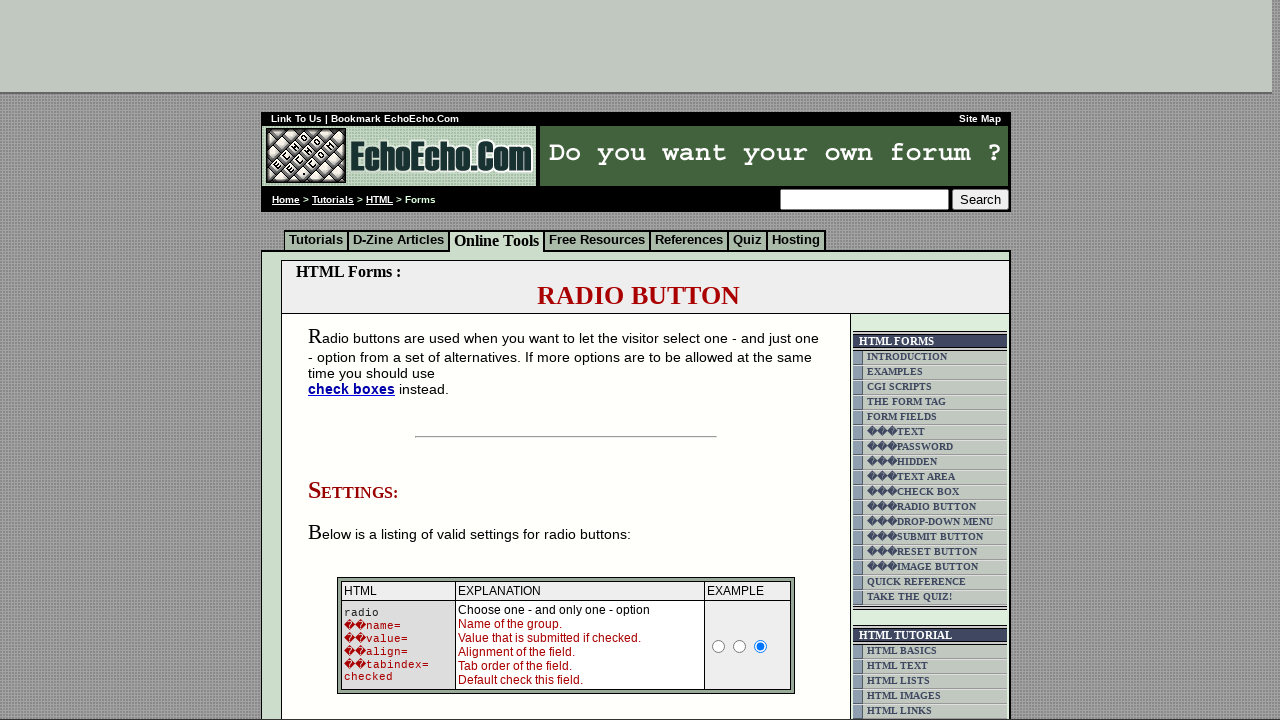

Verified Milk radio button is not selected
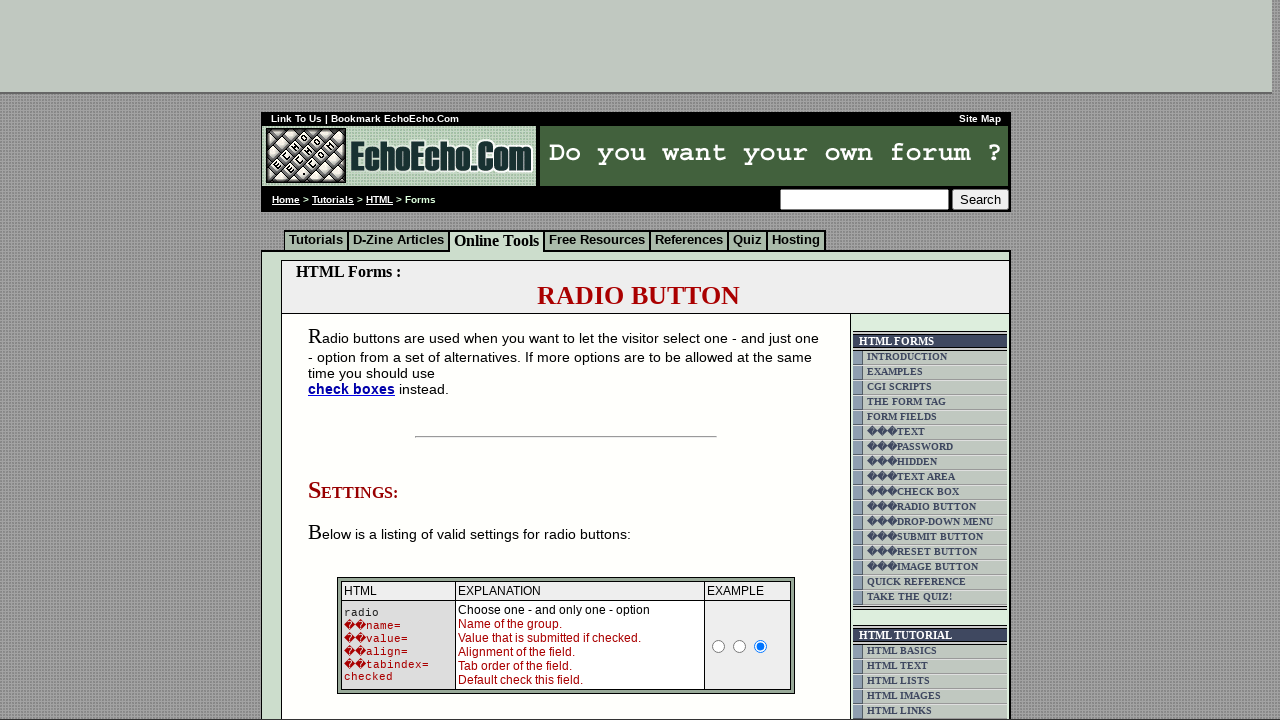

Verified Butter radio button is not selected
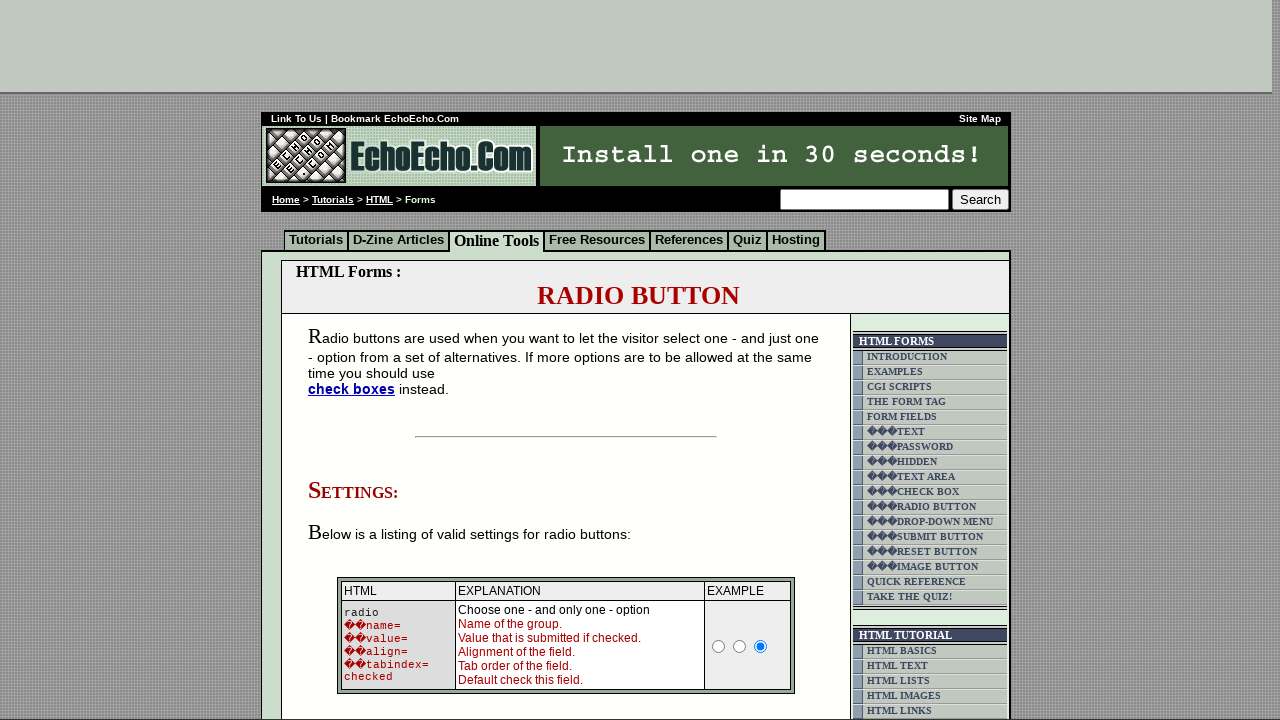

Verified Cheese radio button is selected
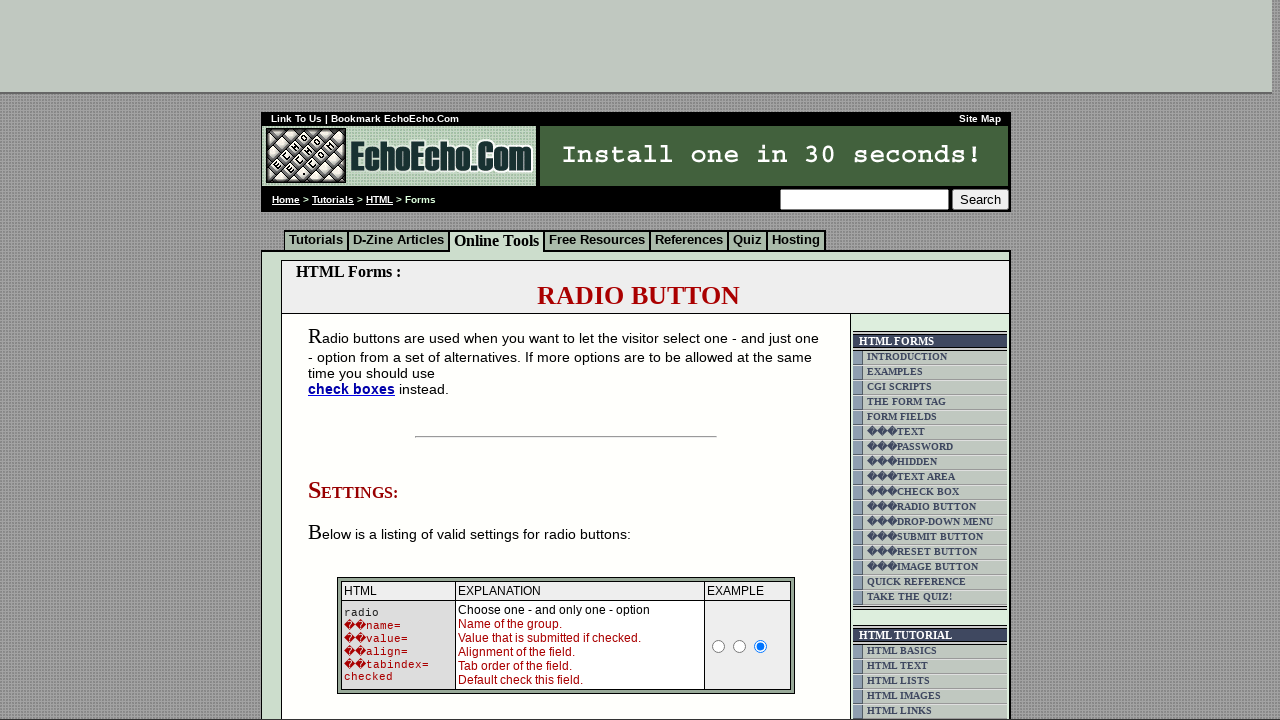

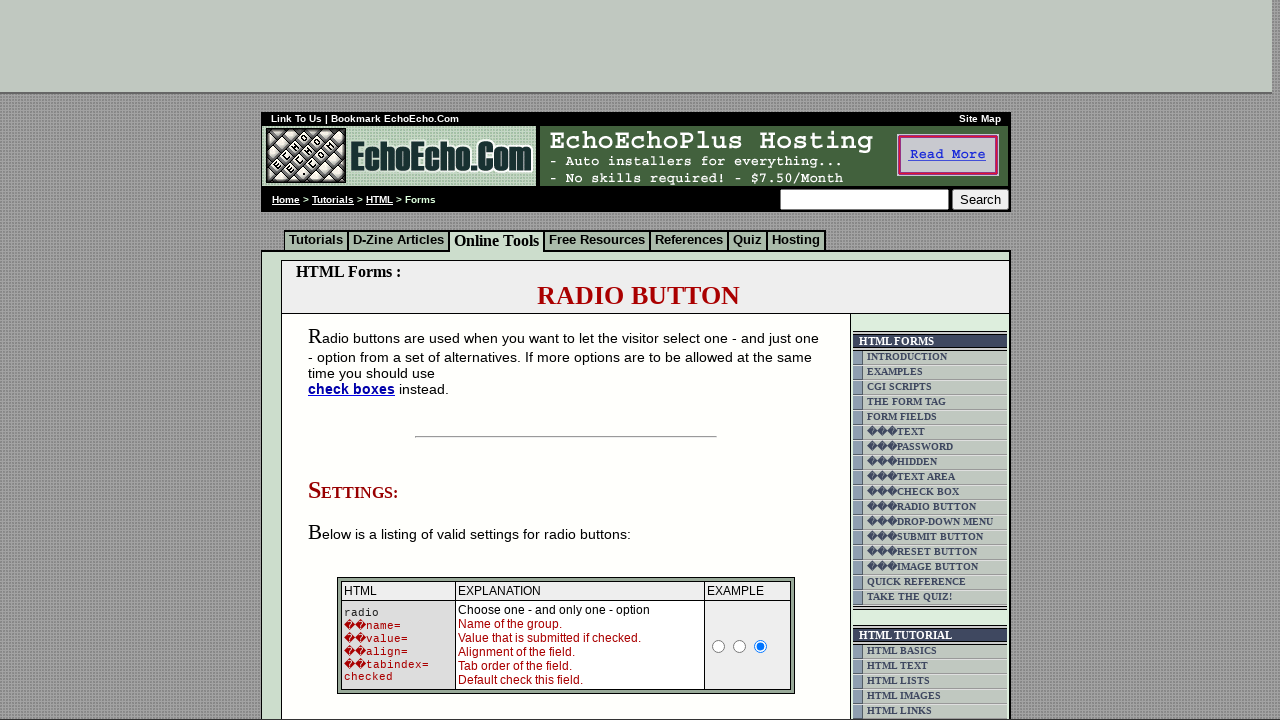